Tests a more resilient approach to working with multiple windows by storing the original window handle, clicking a link to open a new window, and switching between them while verifying page titles.

Starting URL: https://the-internet.herokuapp.com/windows

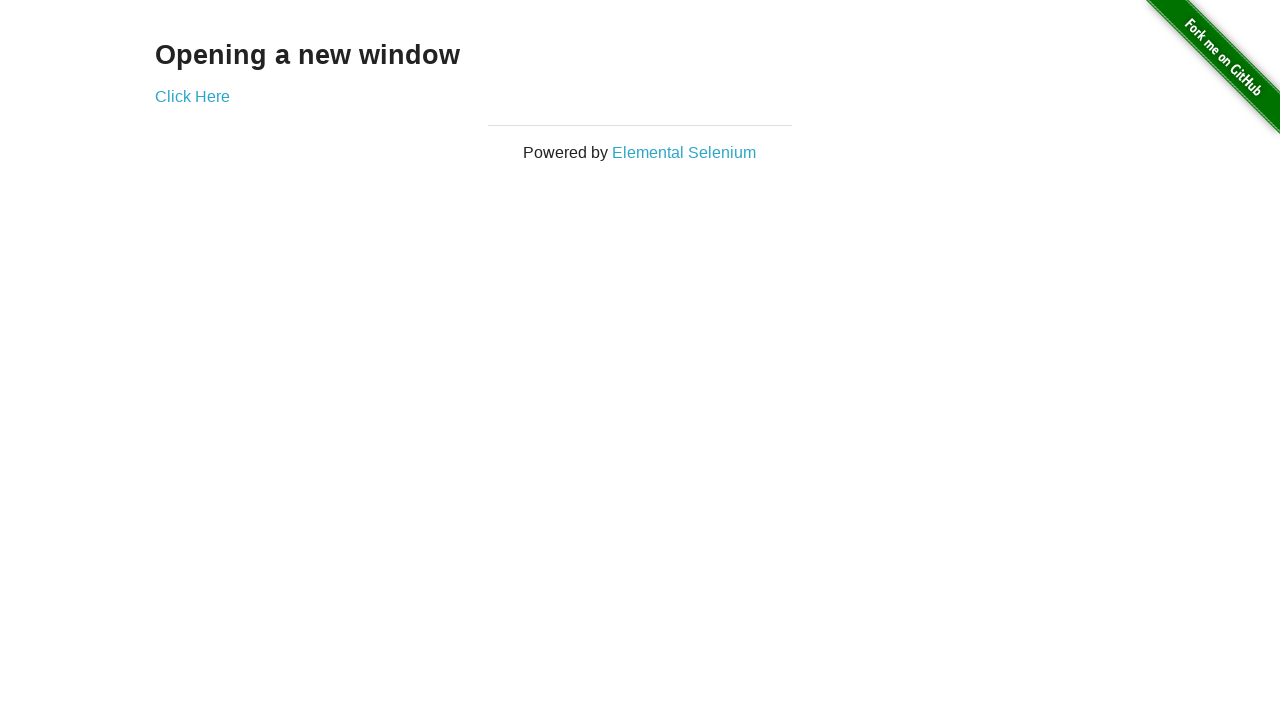

Clicked link to open new window at (192, 96) on .example a
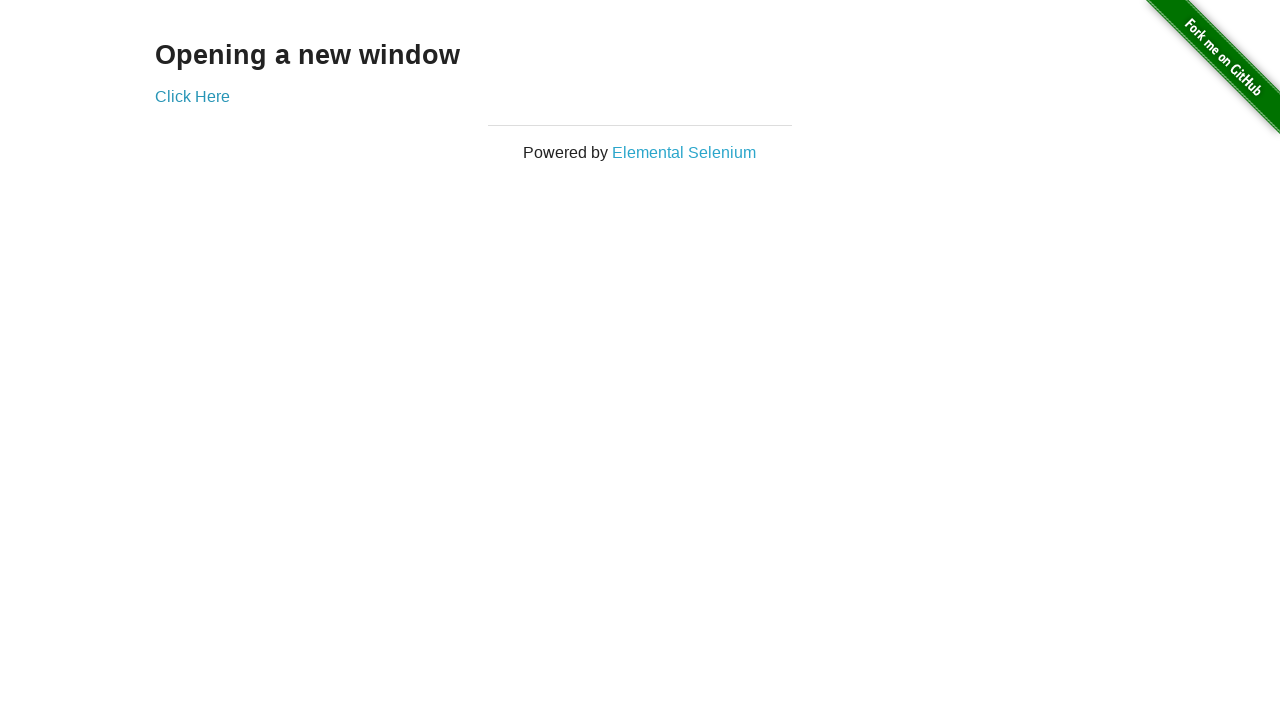

Captured new window page object
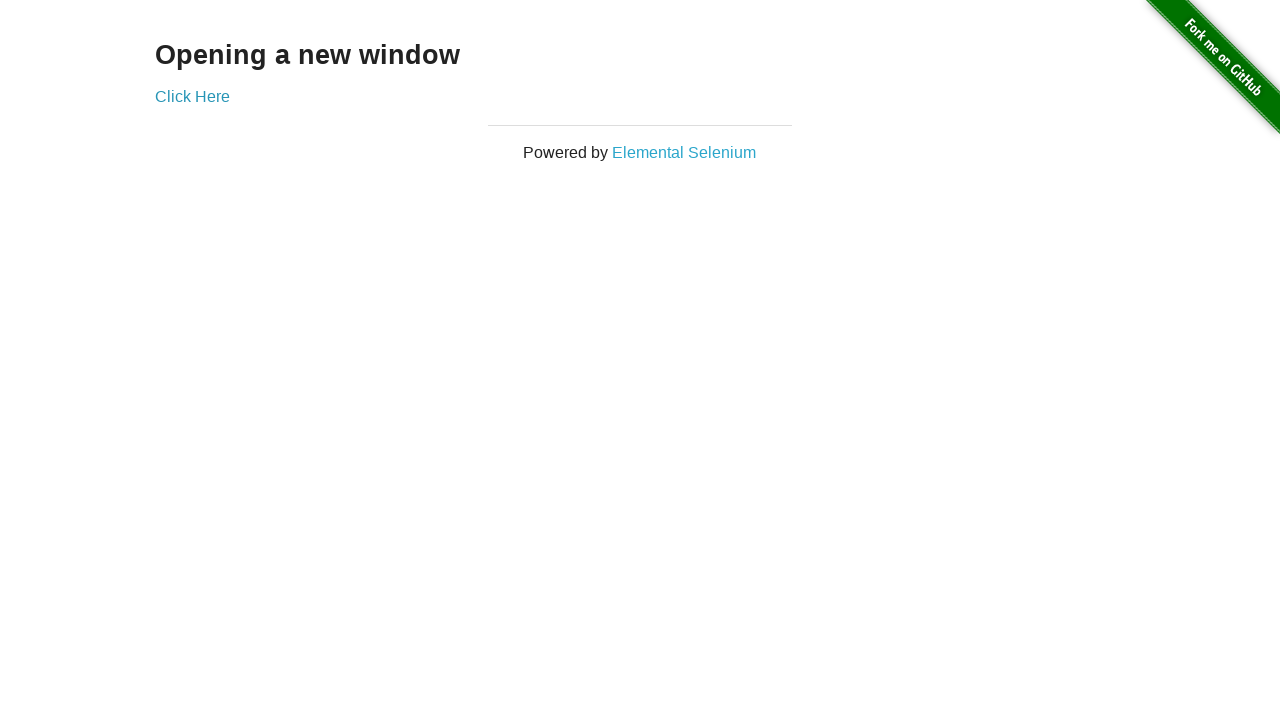

New window finished loading
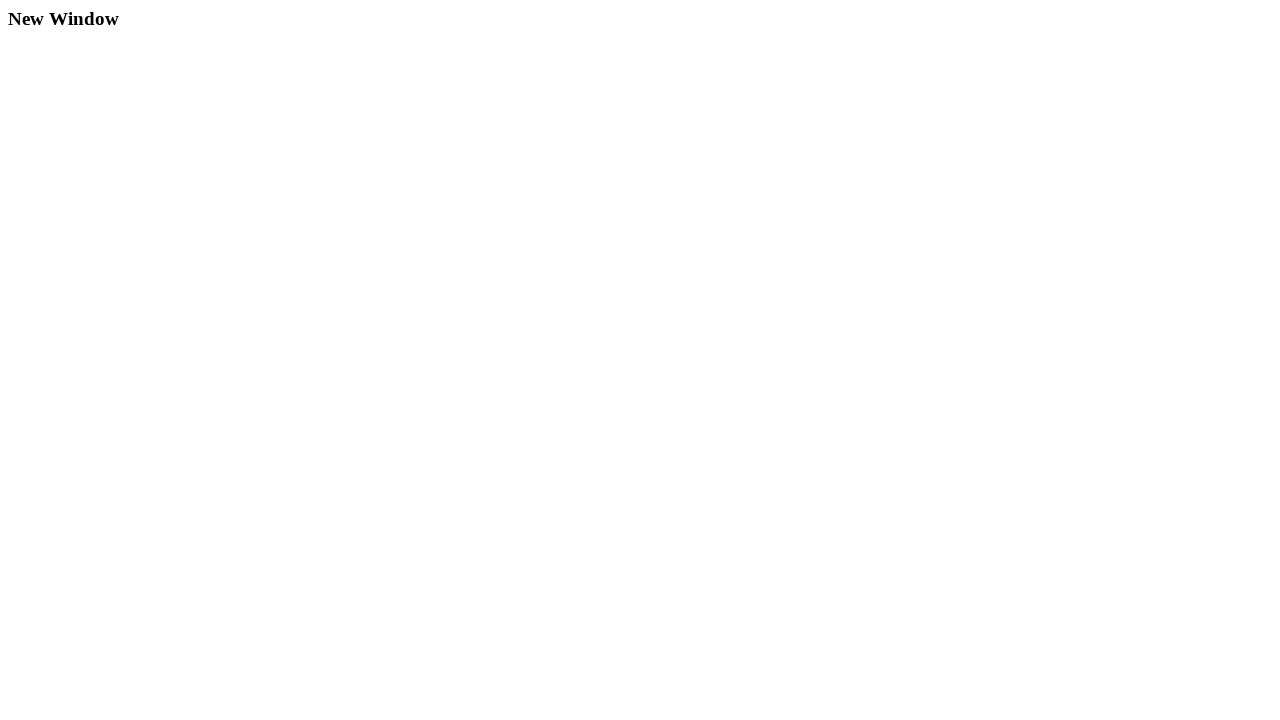

Verified original window title is 'The Internet'
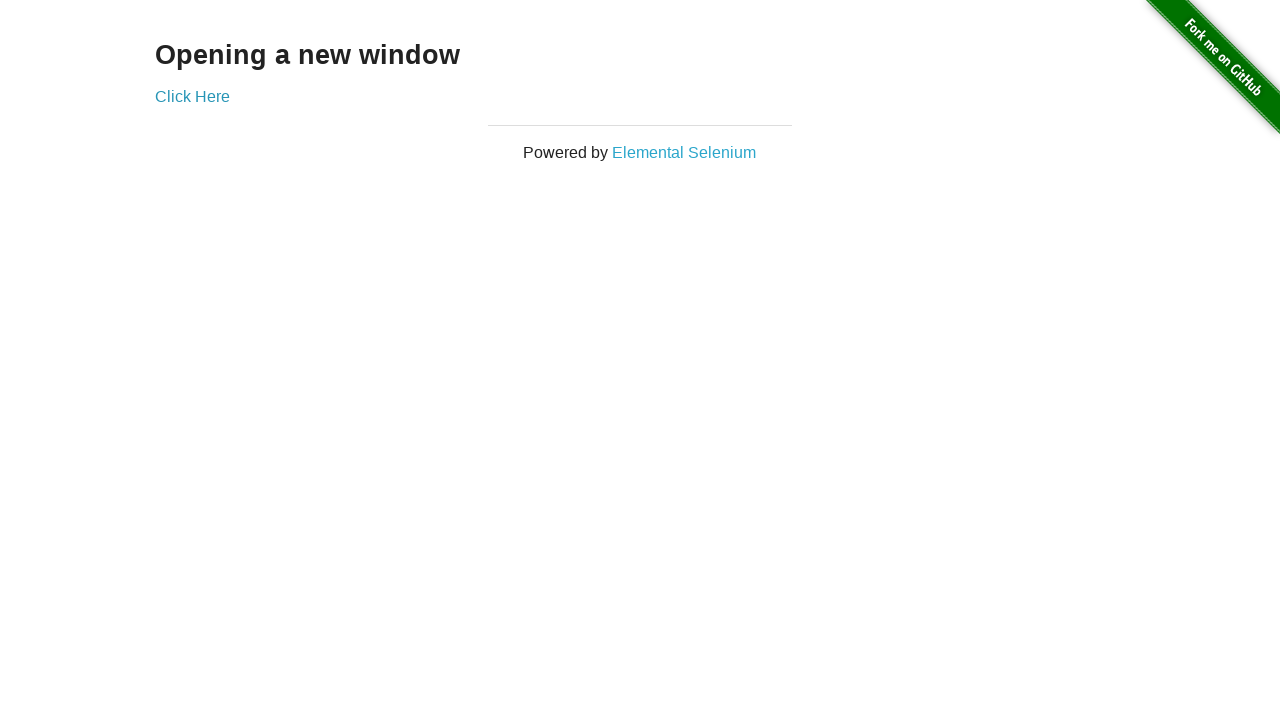

Verified new window title is 'New Window'
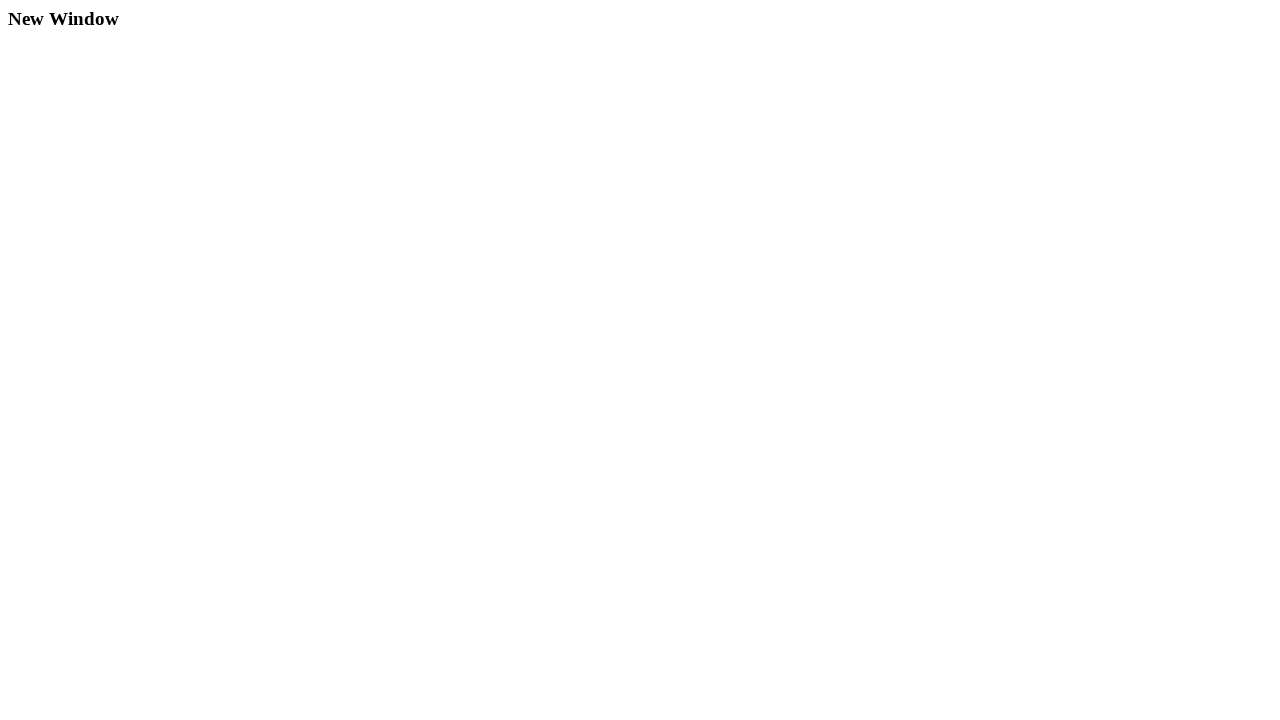

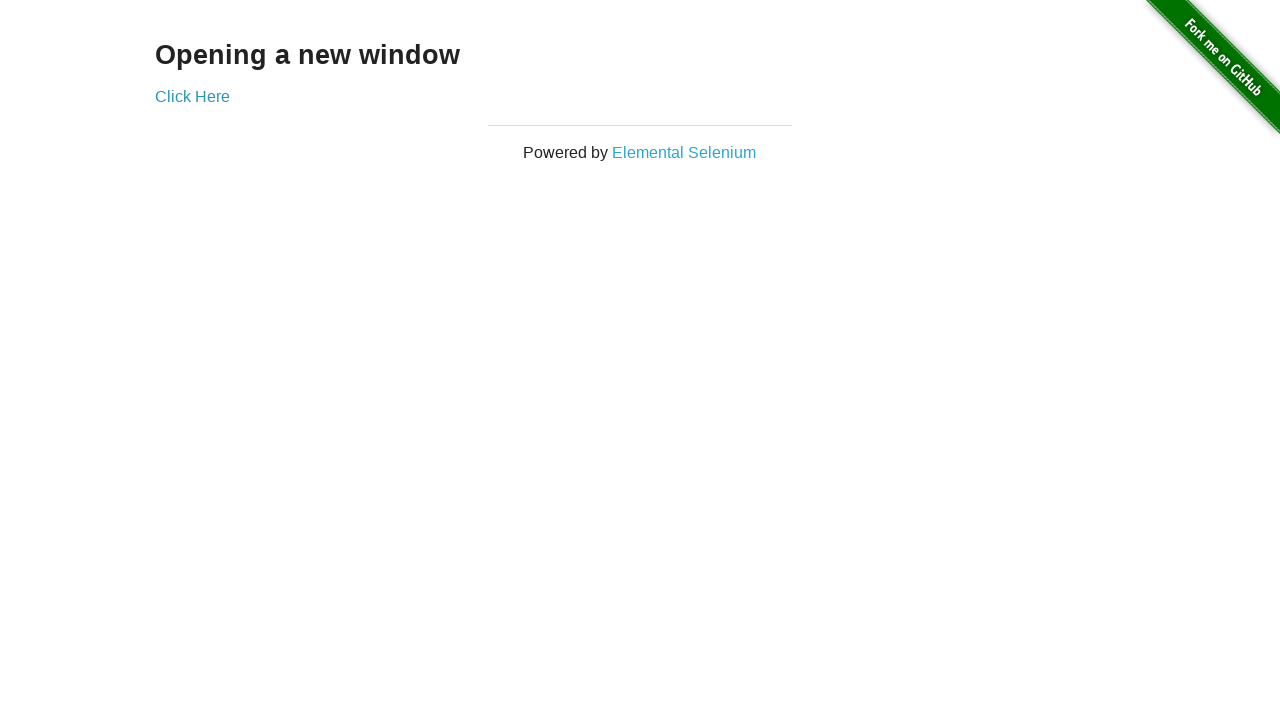